Solves a math problem on the page by calculating a value based on an element's text, fills in the answer, selects checkboxes/radio buttons, and submits the form

Starting URL: https://suninjuly.github.io/math.html

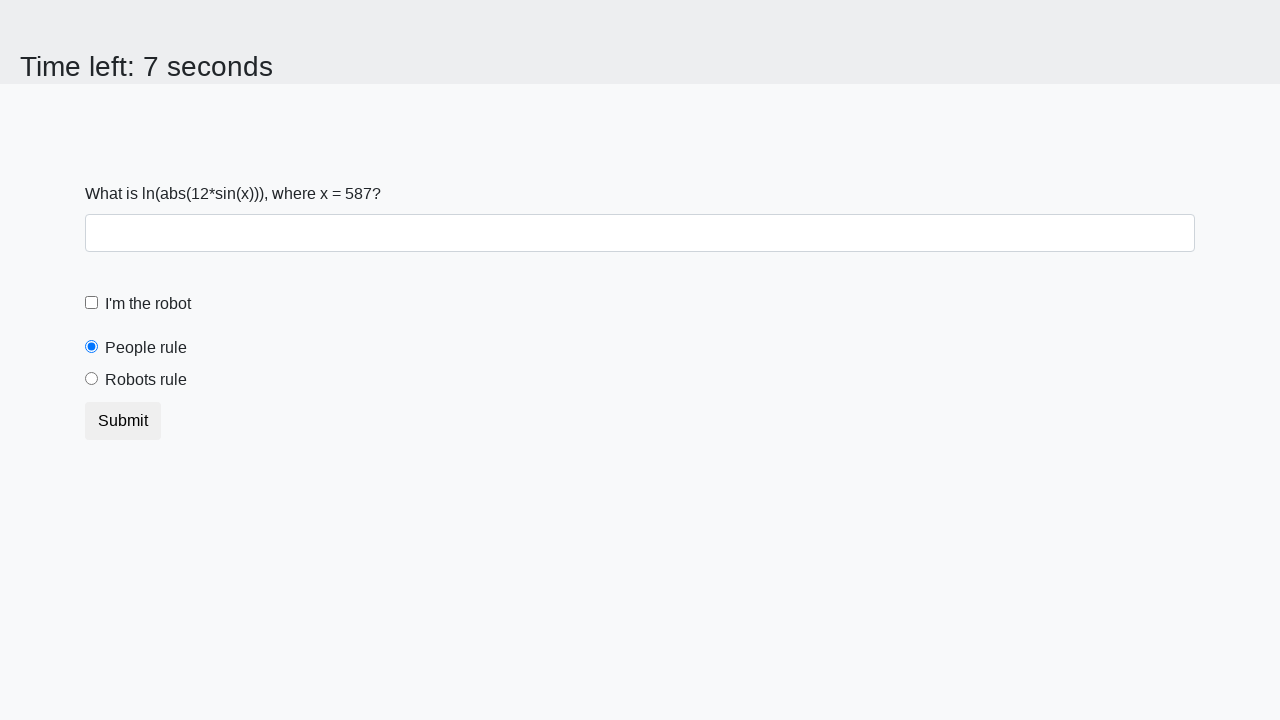

Located the input value element
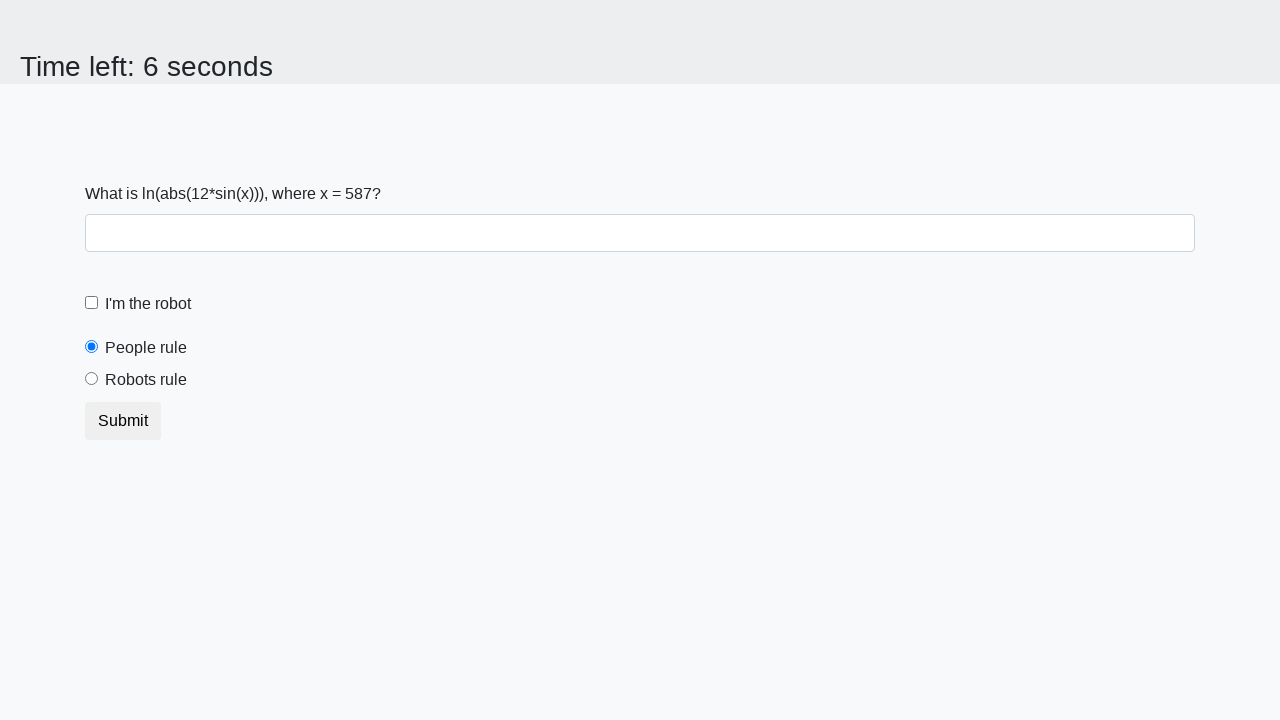

Extracted input value from element: 587
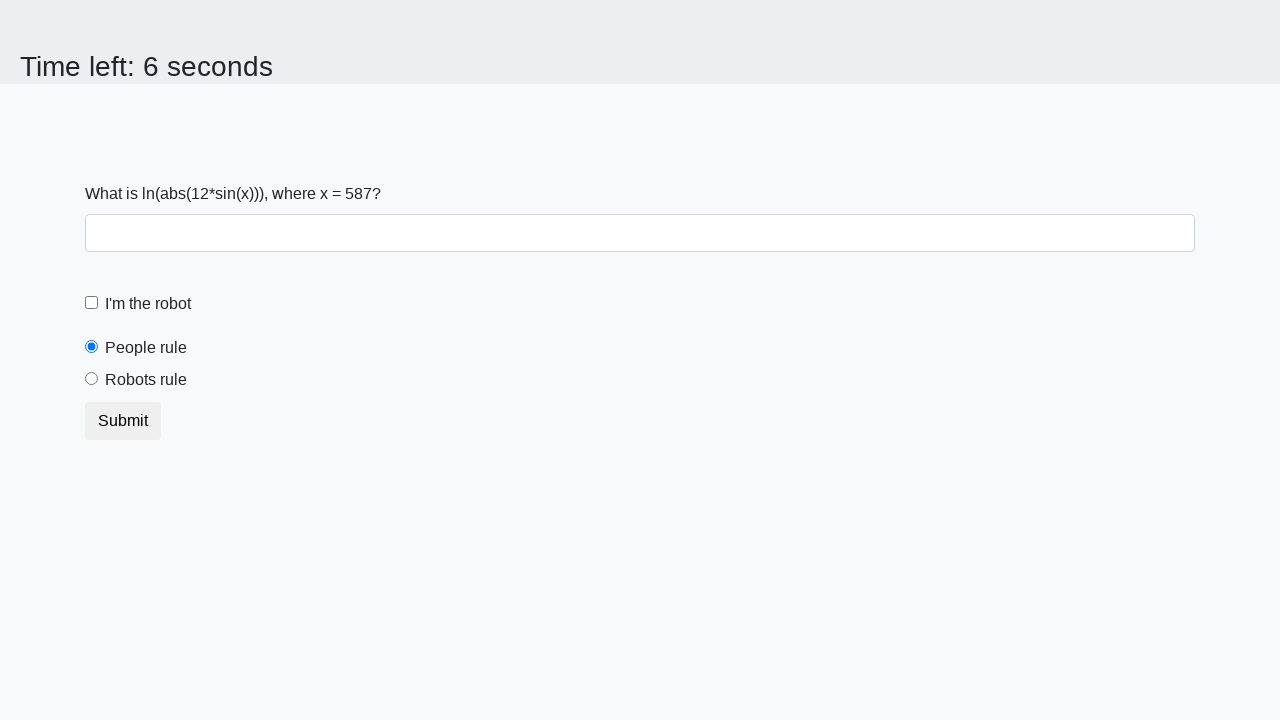

Calculated math formula result: 1.7080516230725
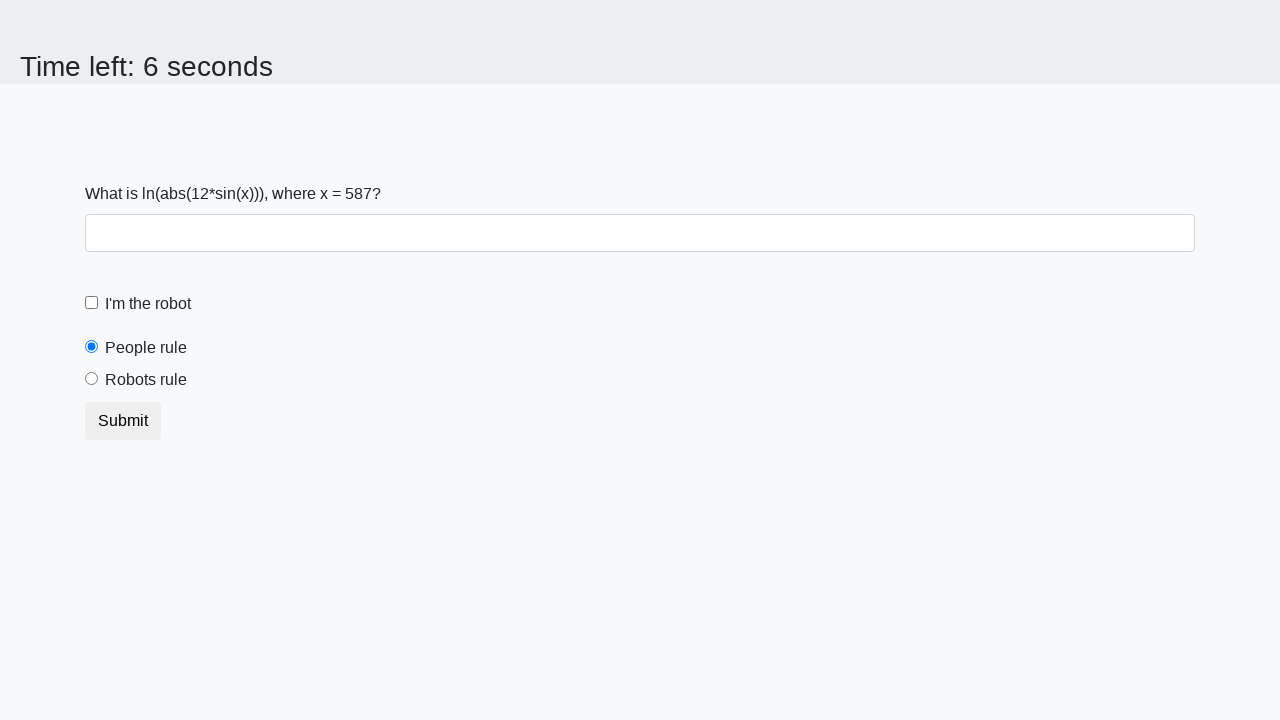

Filled answer field with calculated value: 1.7080516230725 on #answer
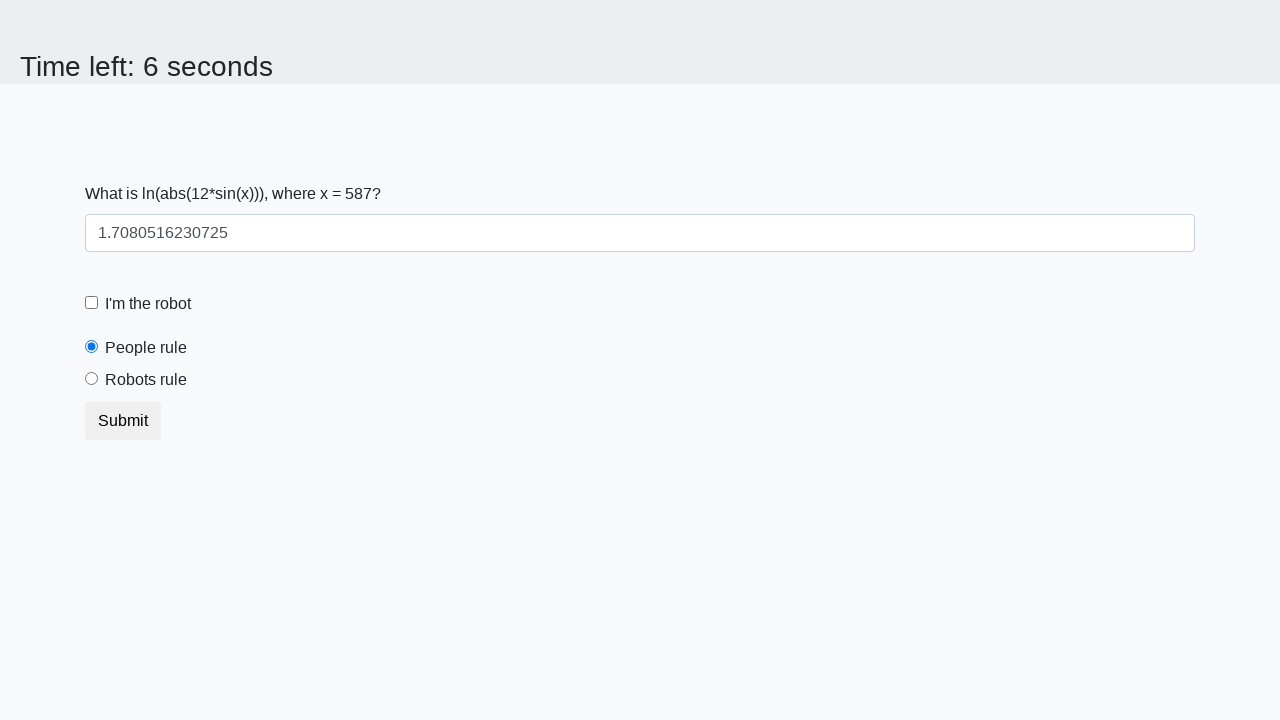

Clicked robot checkbox at (92, 303) on #robotCheckbox
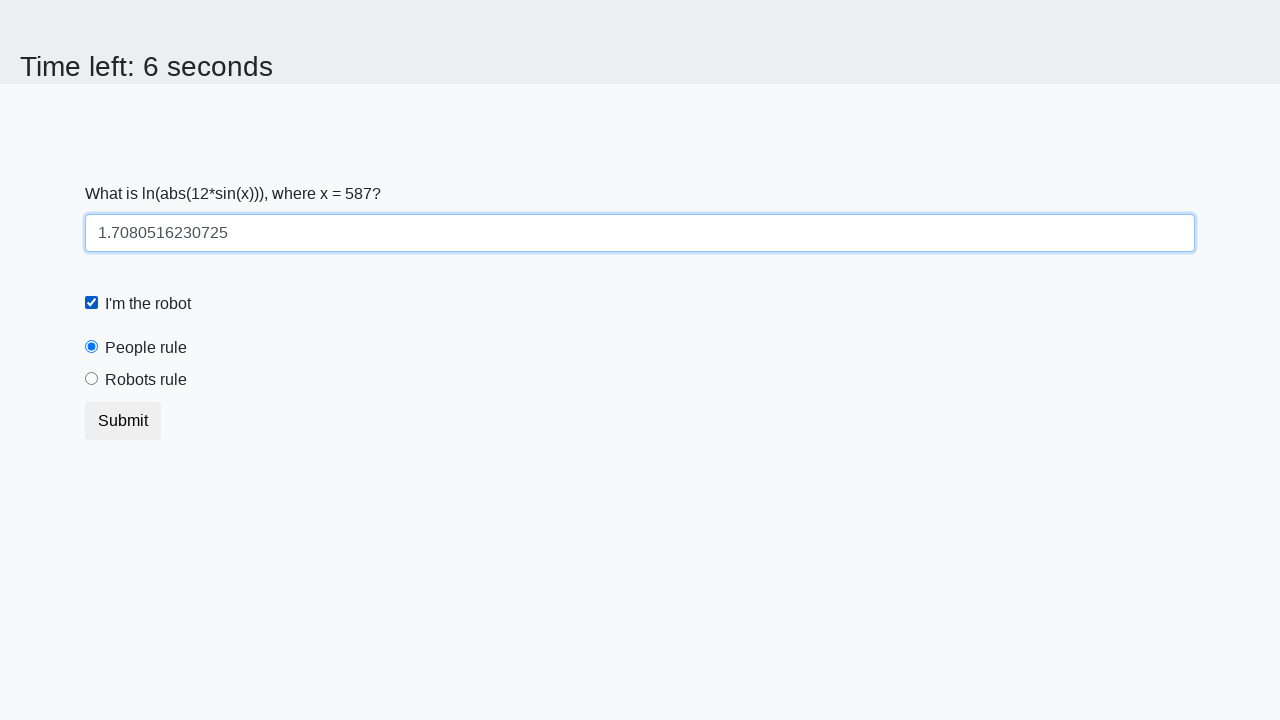

Clicked 'robots rule' radio button at (92, 379) on #robotsRule
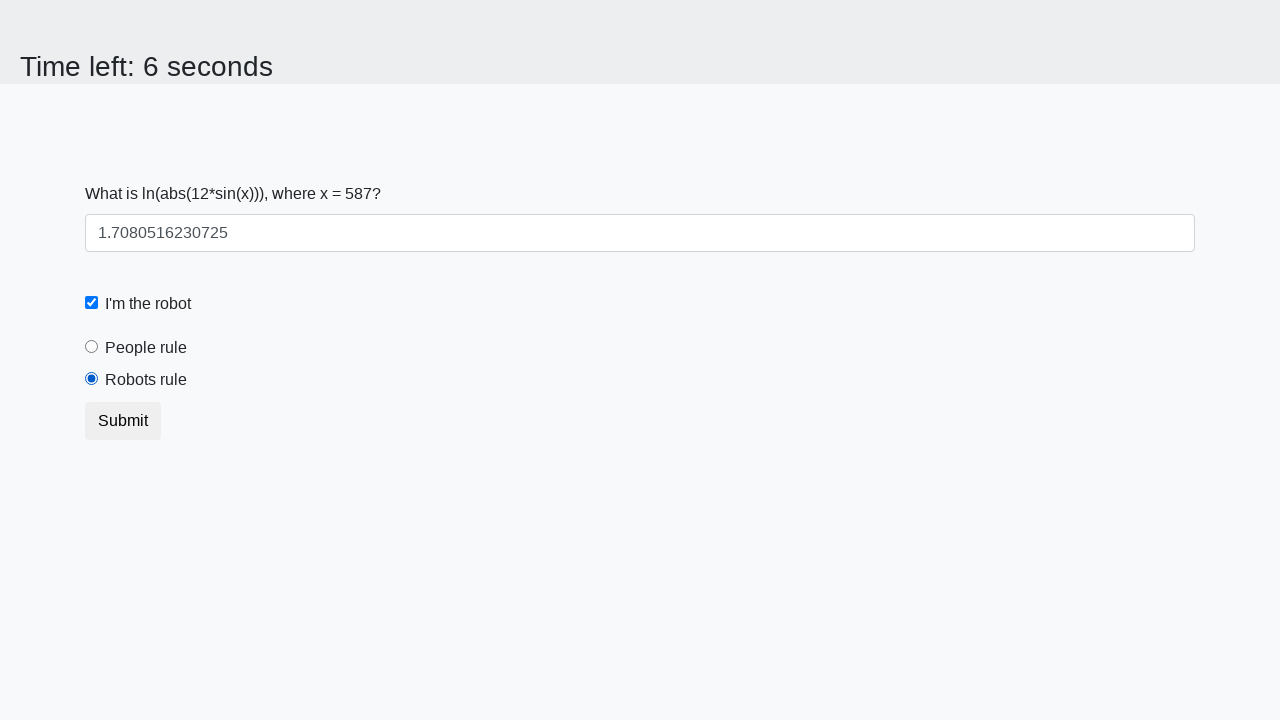

Clicked submit button to submit the form at (123, 421) on button
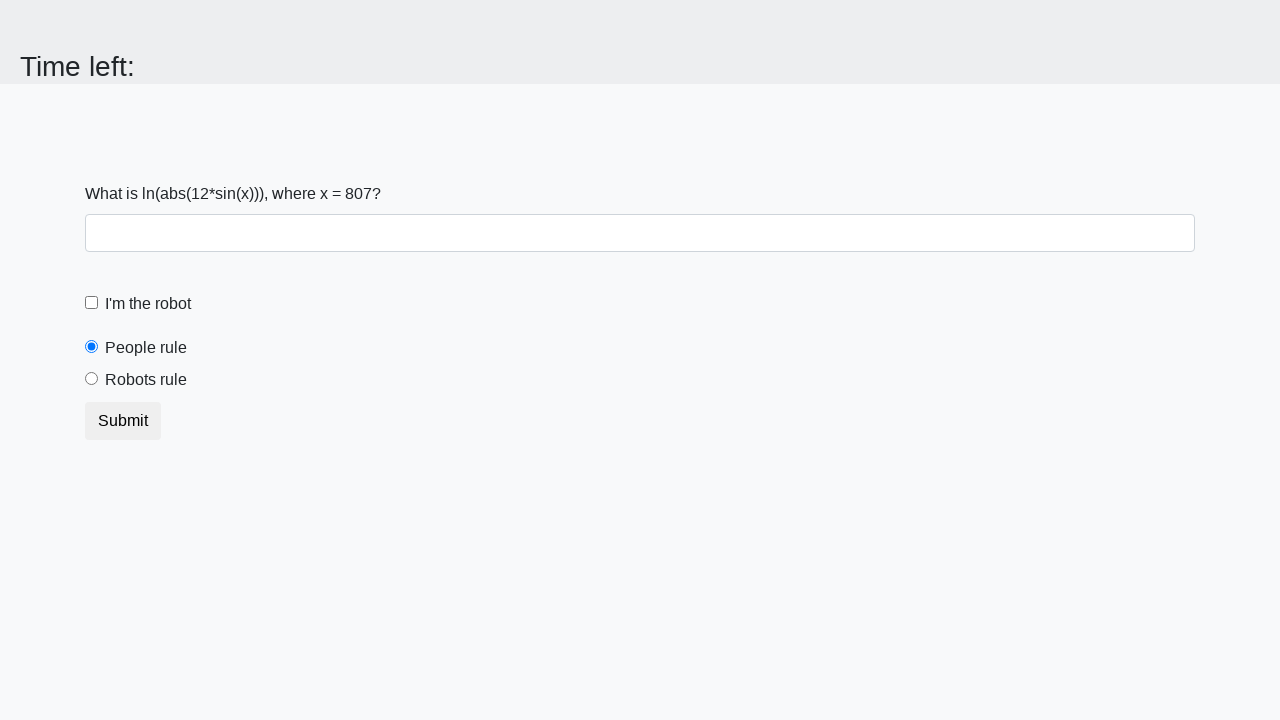

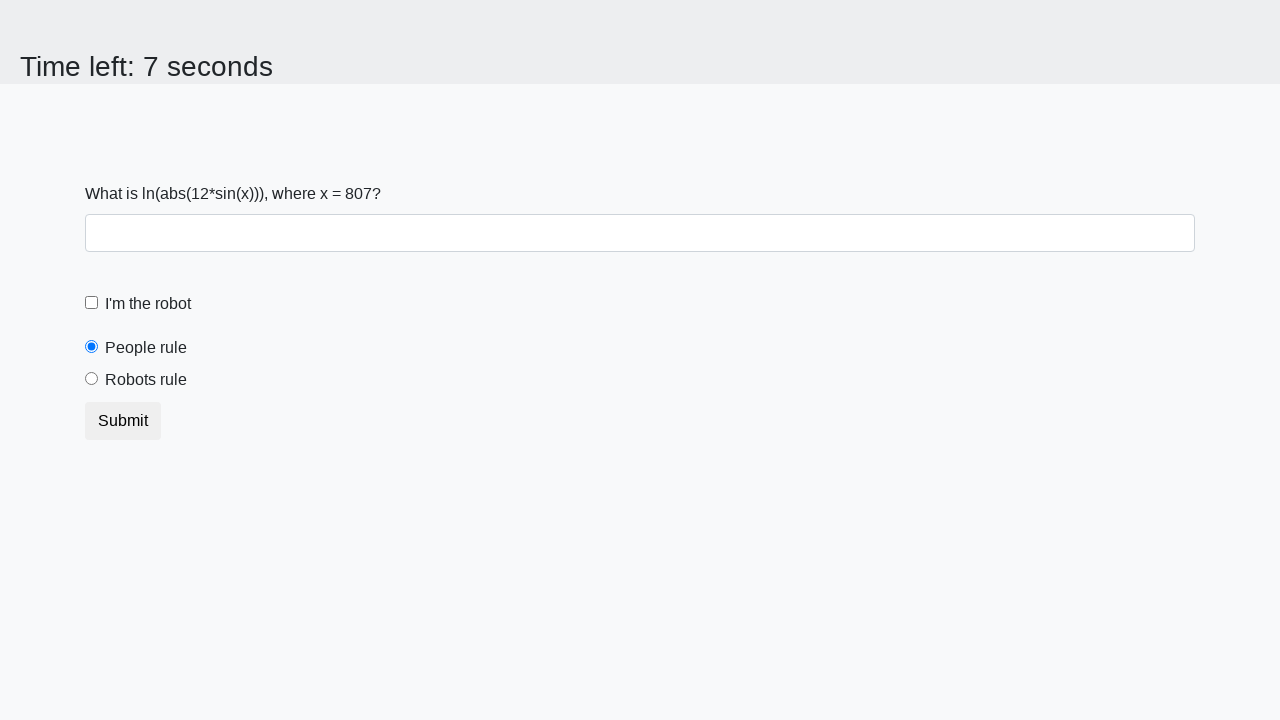